Tests clicking a link by its text on the Invent with Python website to navigate to the free reading page

Starting URL: http://inventwithpython.com

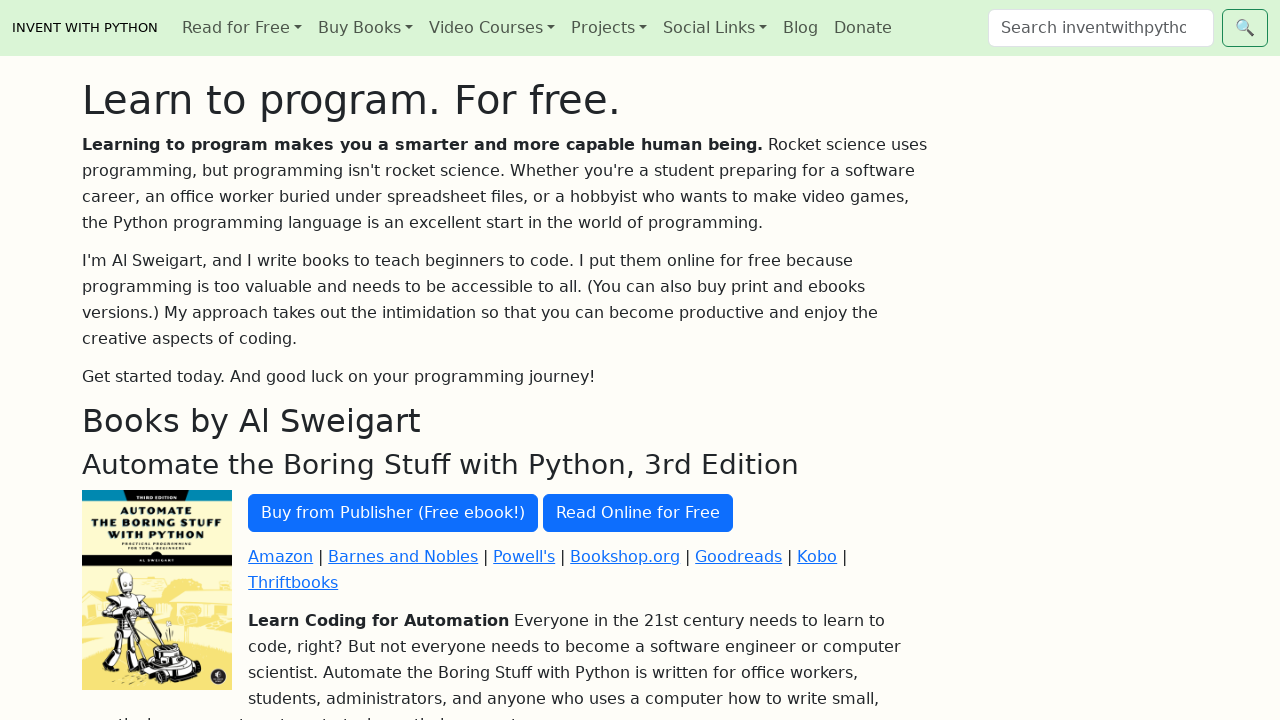

Clicked 'Read Online for Free' link on Invent with Python website at (638, 513) on text=Read Online for Free
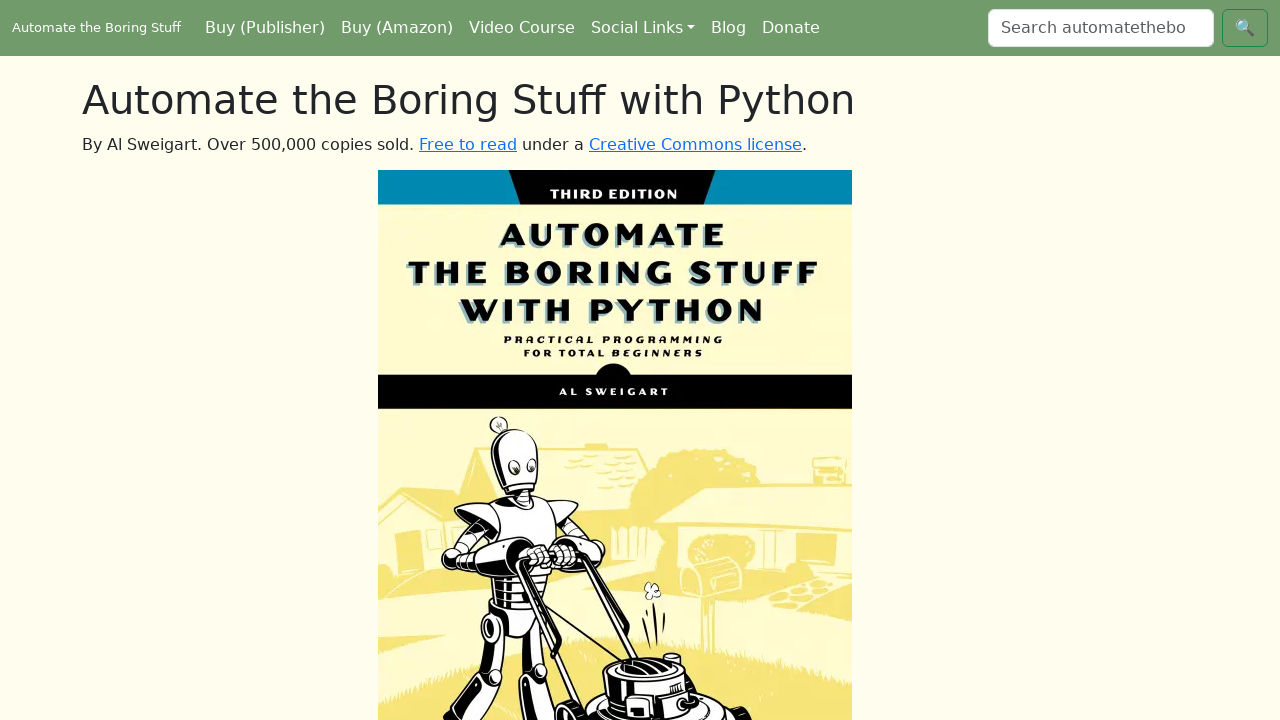

Waited for page to load after clicking link
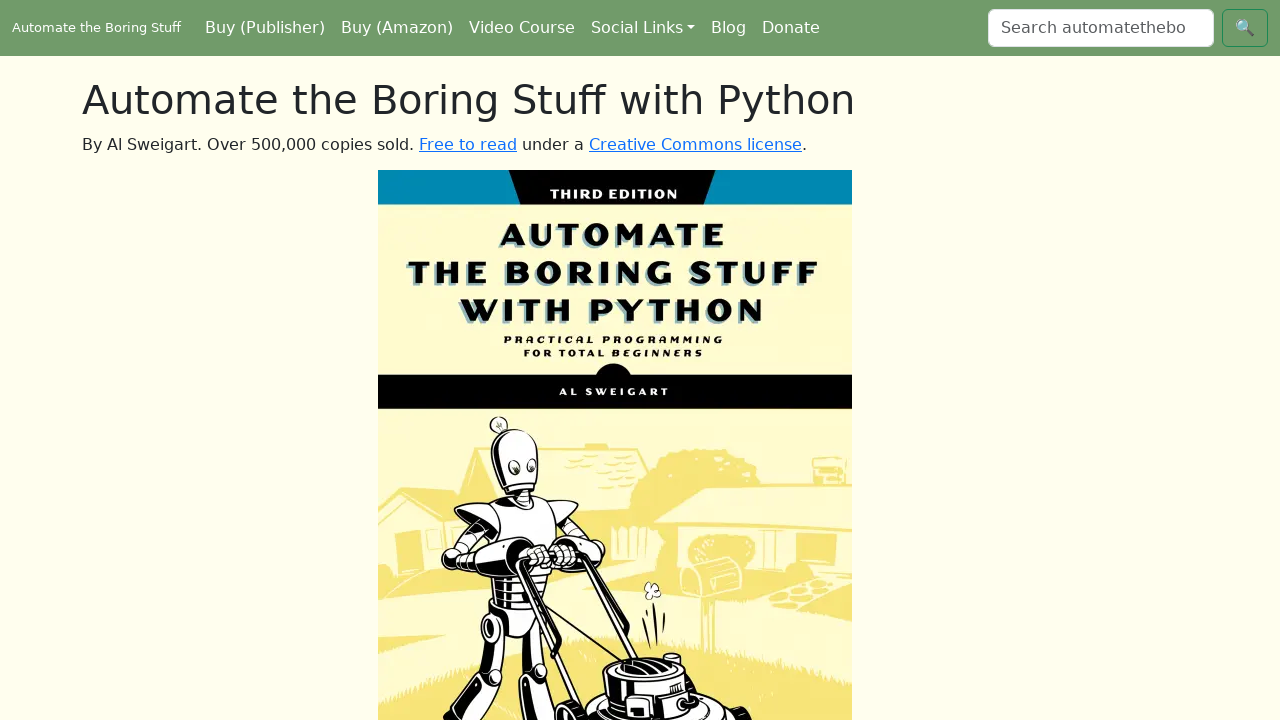

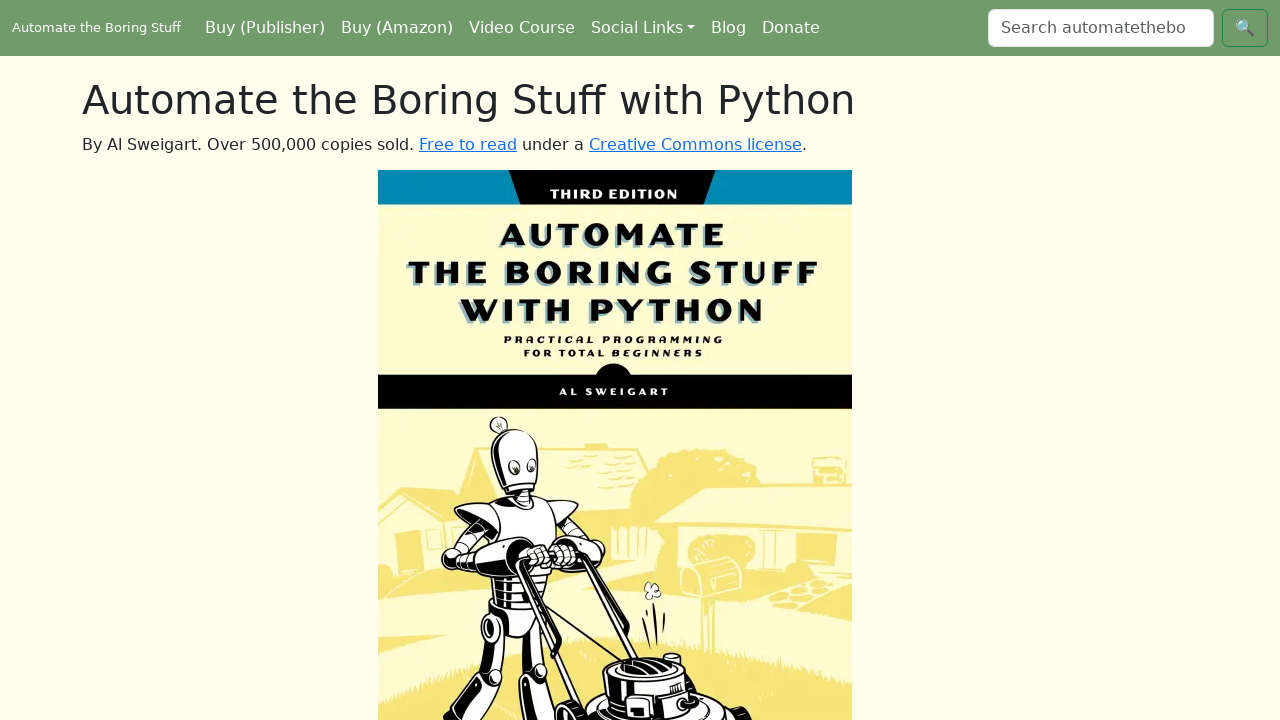